Tests link navigation by counting links in different sections of the page and opening footer column links in new tabs to verify they work correctly

Starting URL: https://www.rahulshettyacademy.com/AutomationPractice/

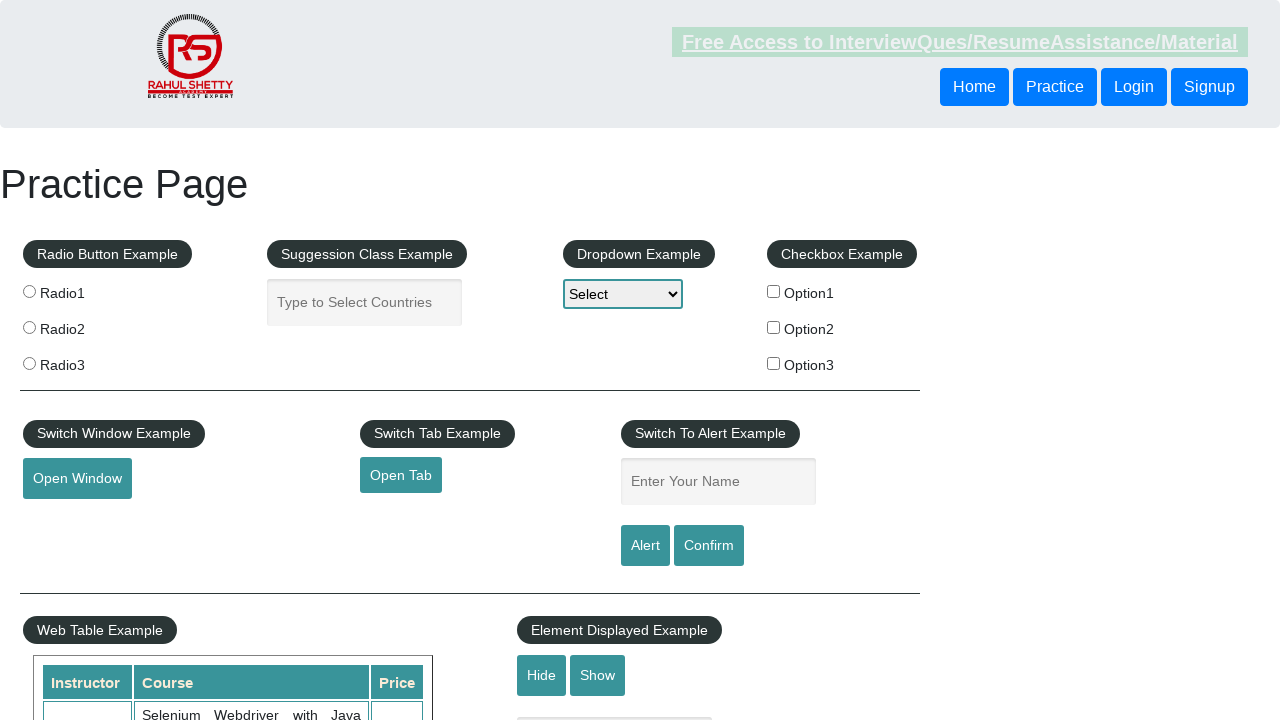

Navigated to AutomationPractice page
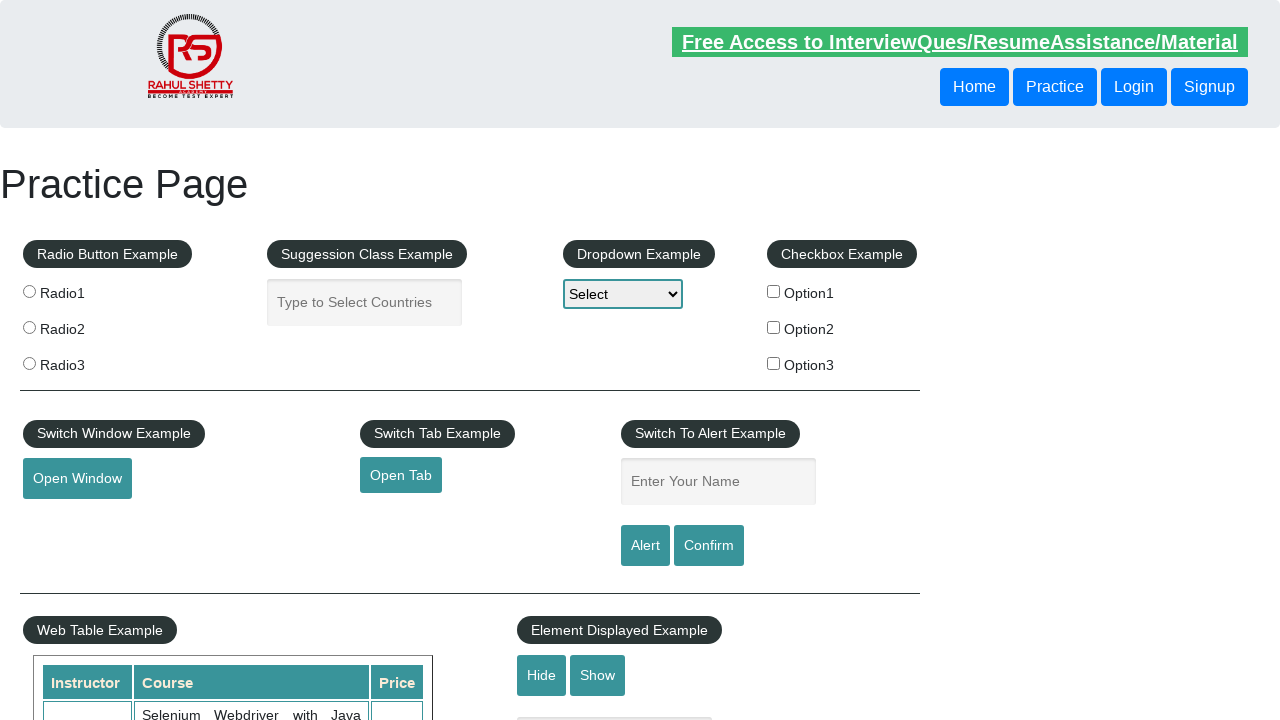

Counted total links on page: 27
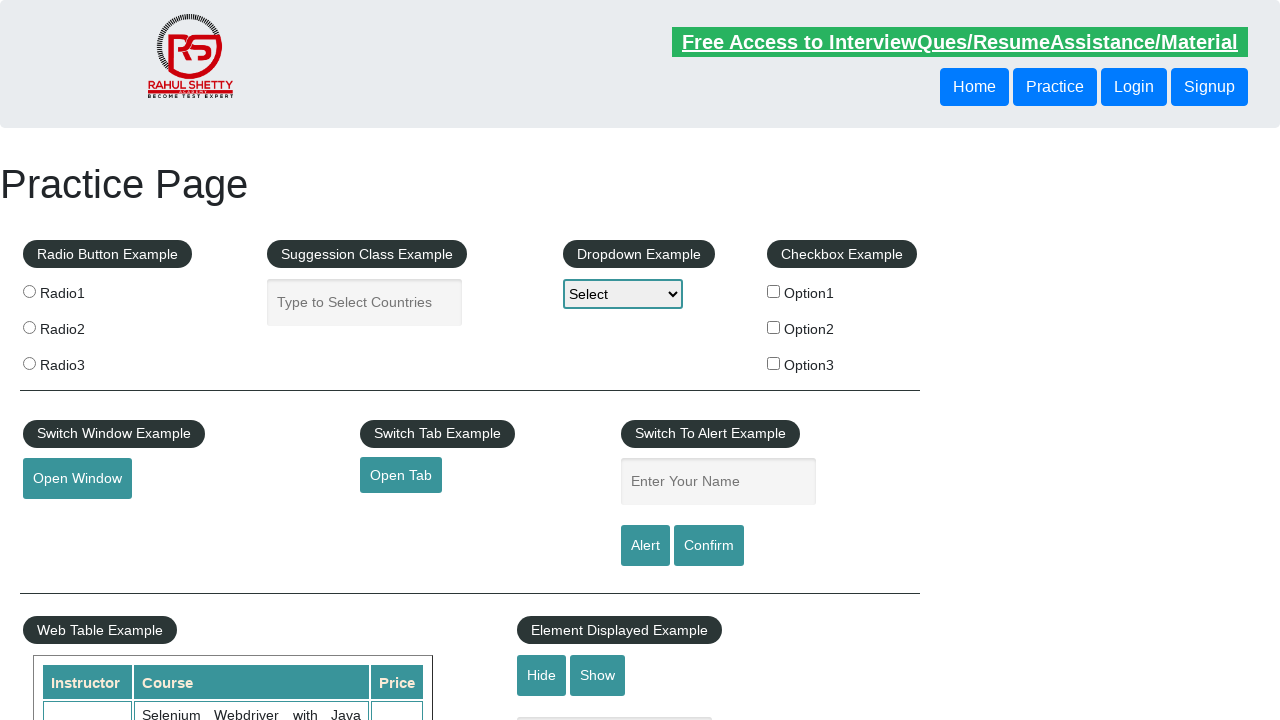

Located footer section (#gf-BIG)
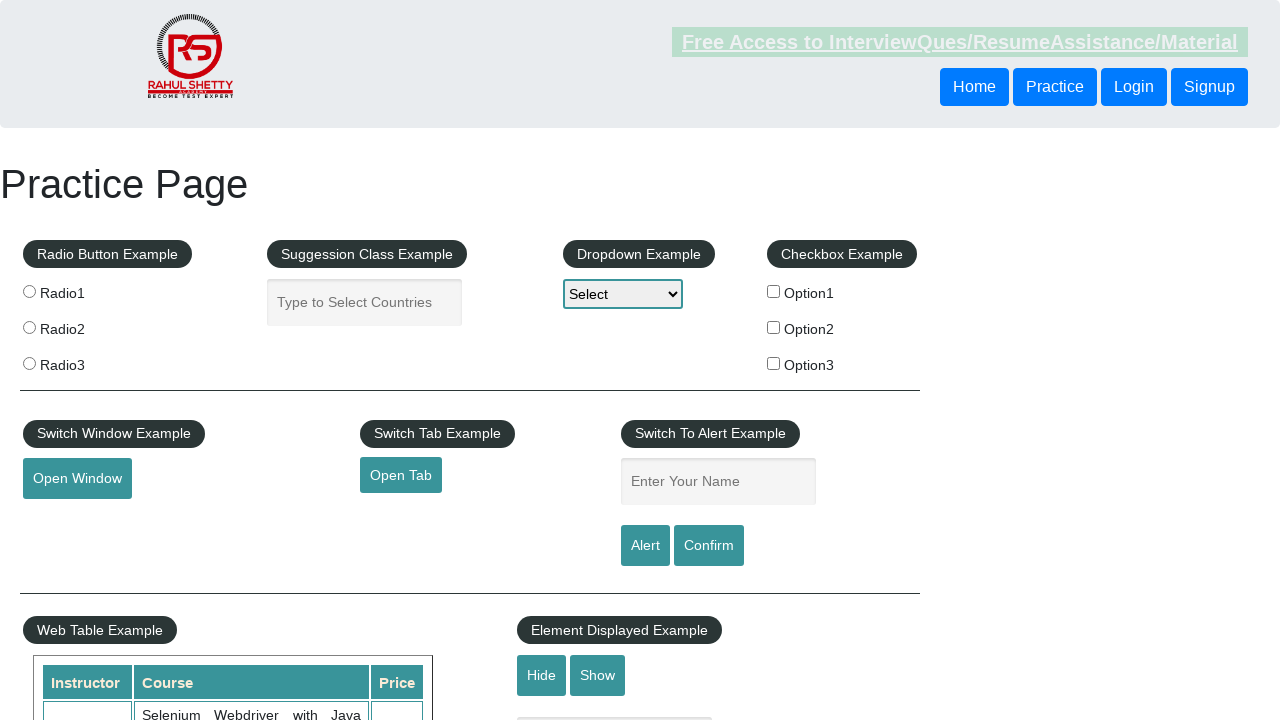

Counted footer links: 20
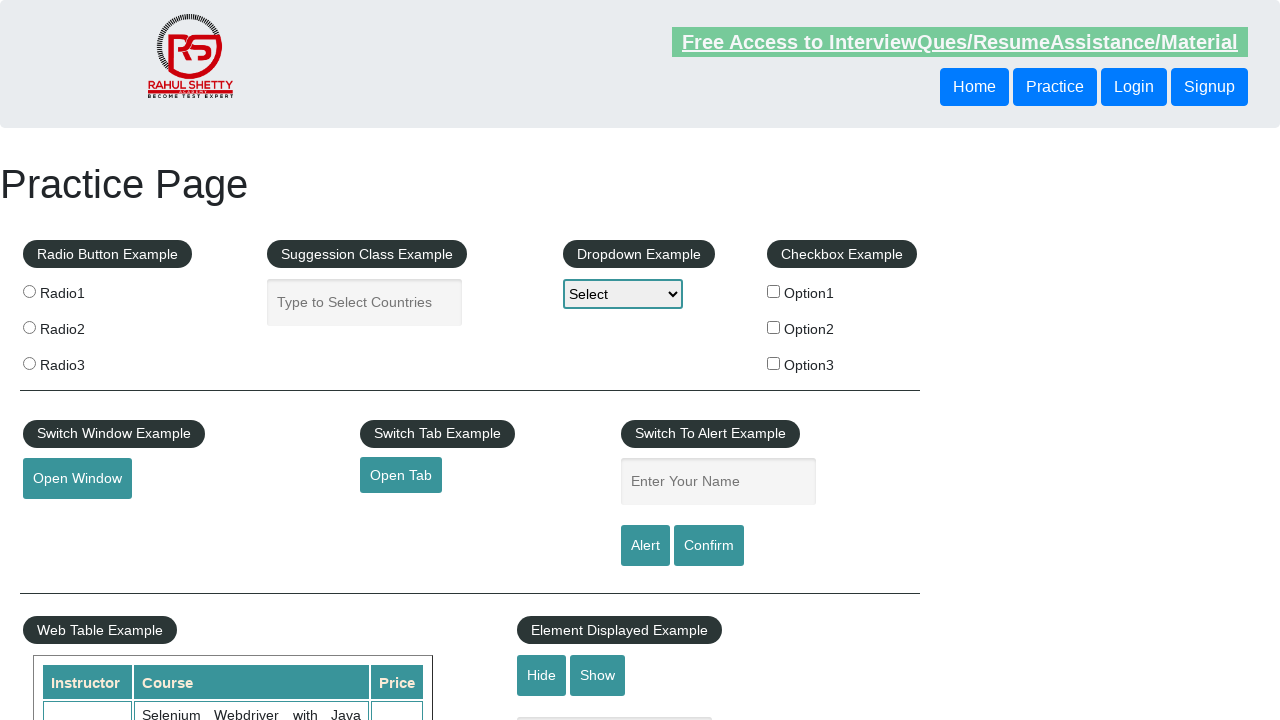

Located first column of footer
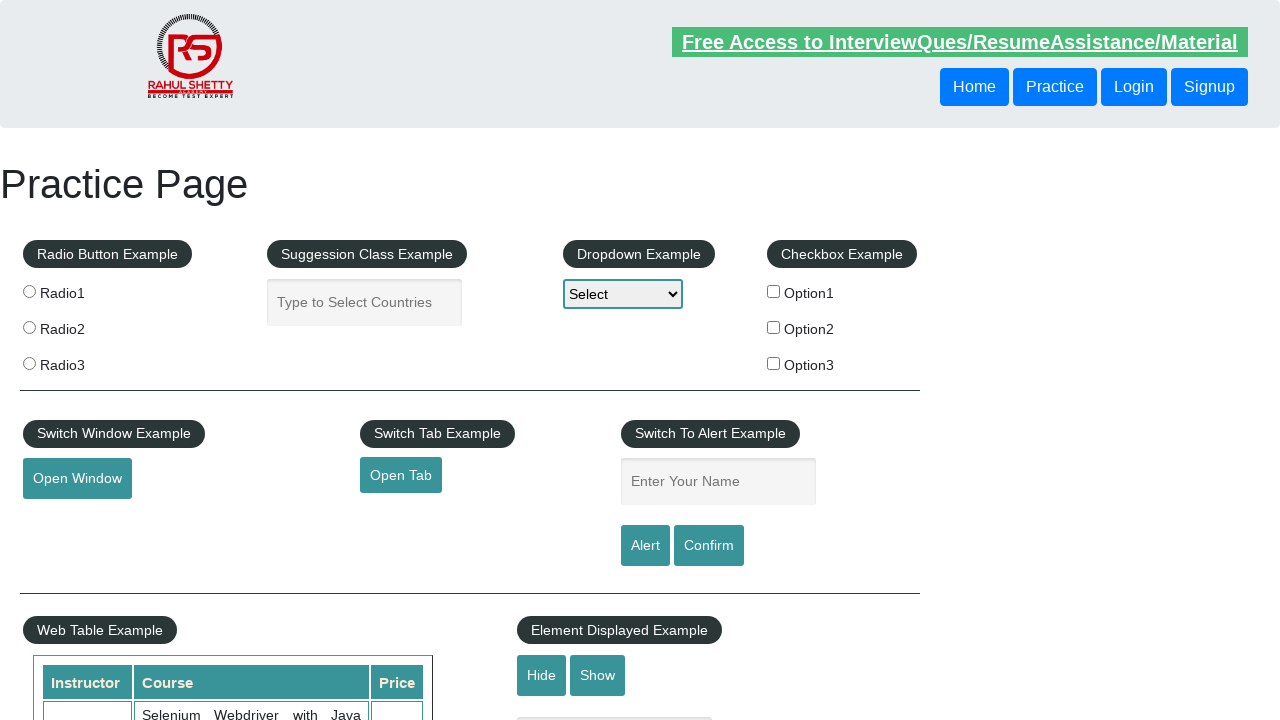

Counted first column links: 5
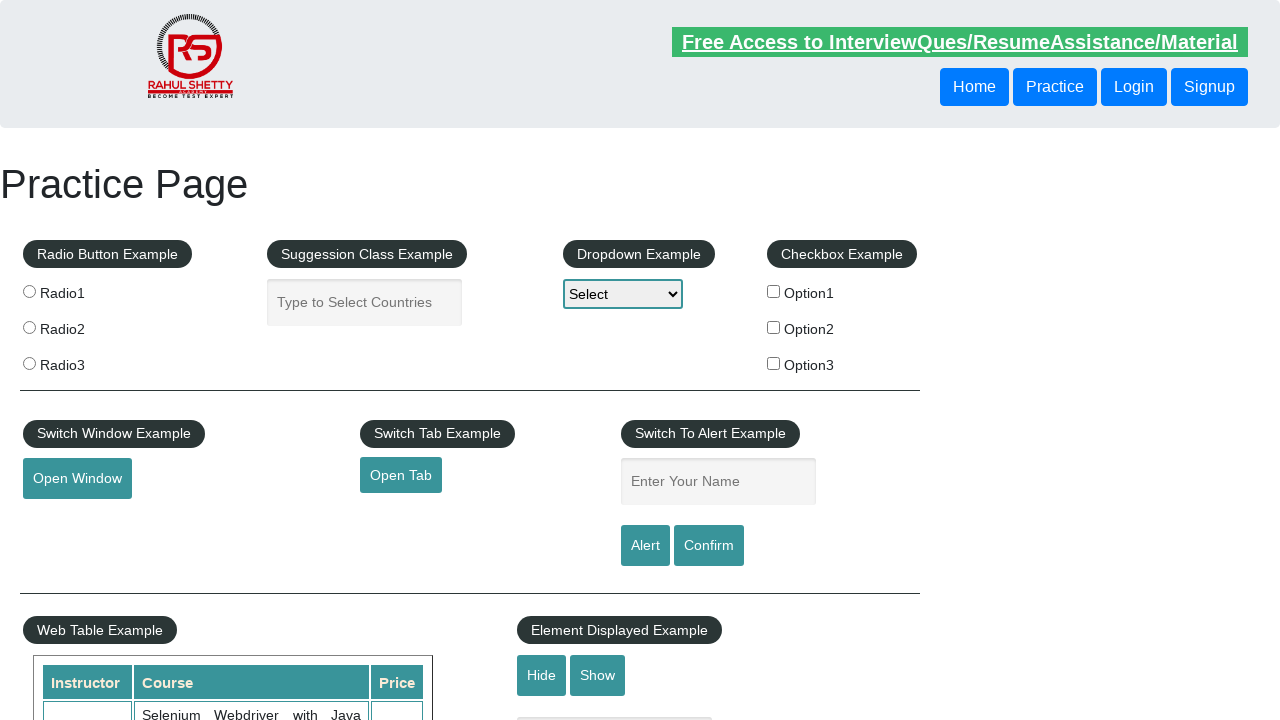

Located link 1 in first column
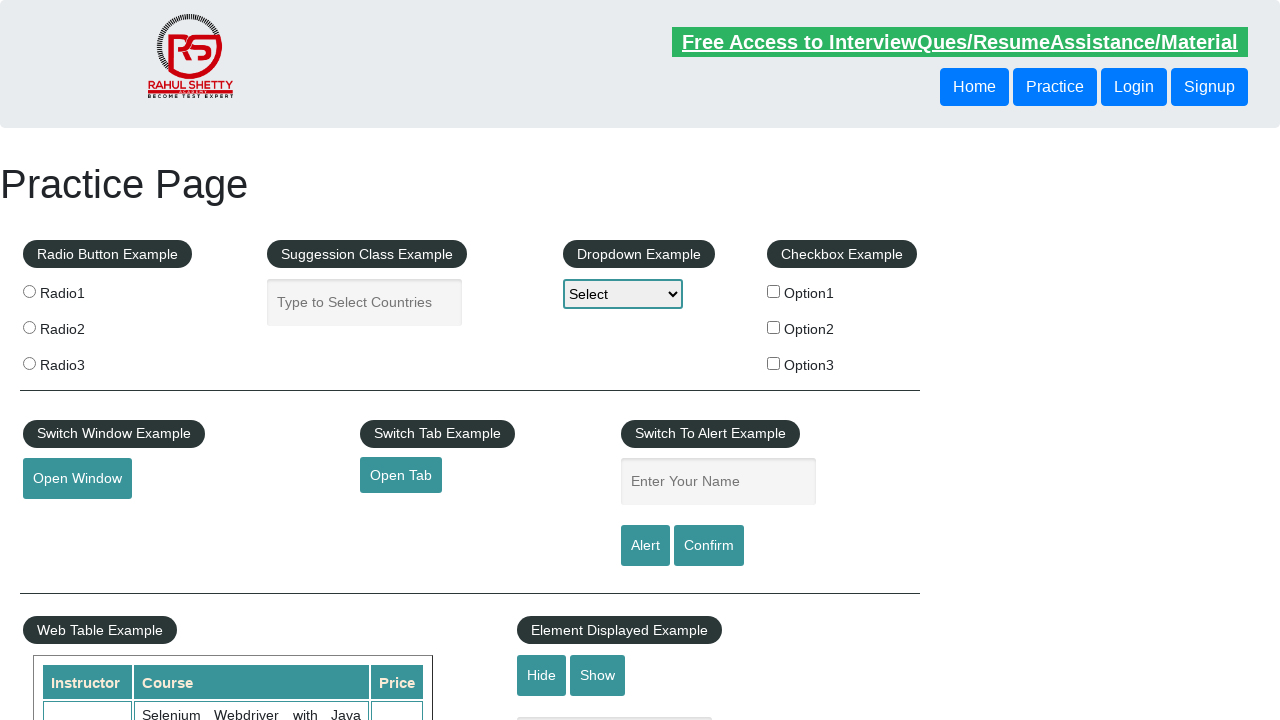

Opened link 1 in new tab using Ctrl+Click at (157, 482) on #gf-BIG >> xpath=//table/tbody/tr/td[1]/ul >> a >> nth=0
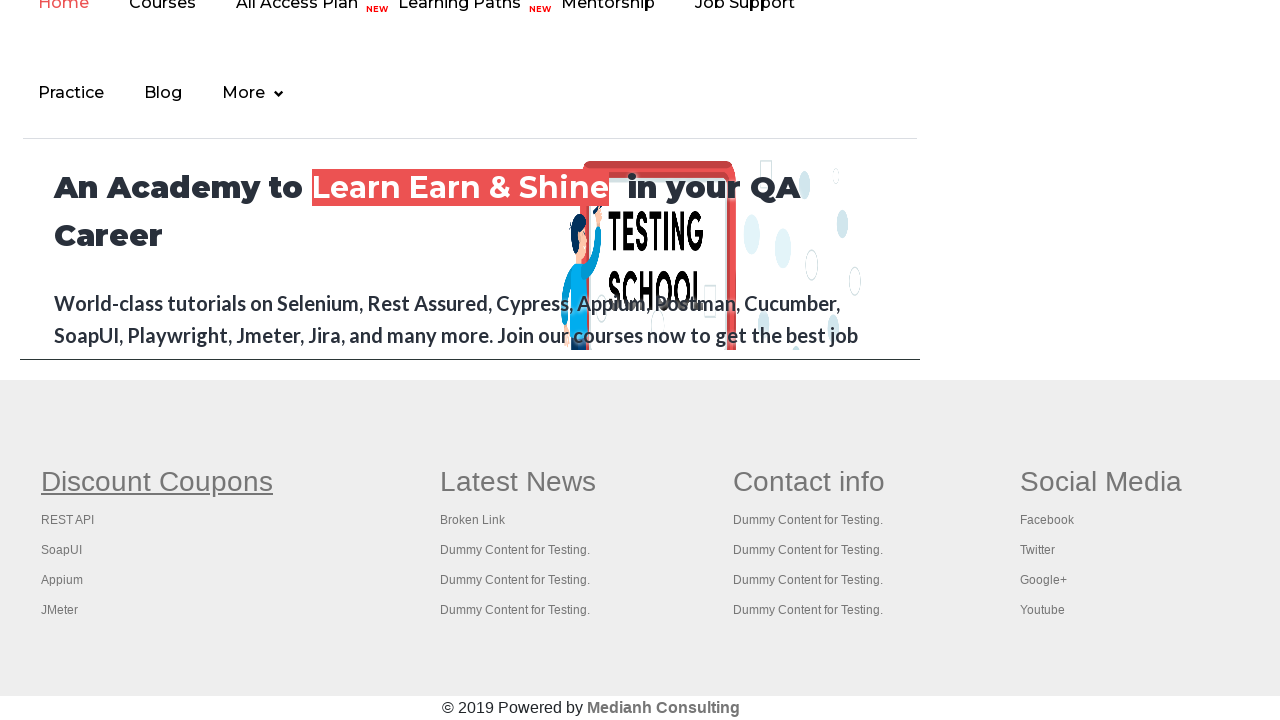

Waited 1000ms after opening link 1
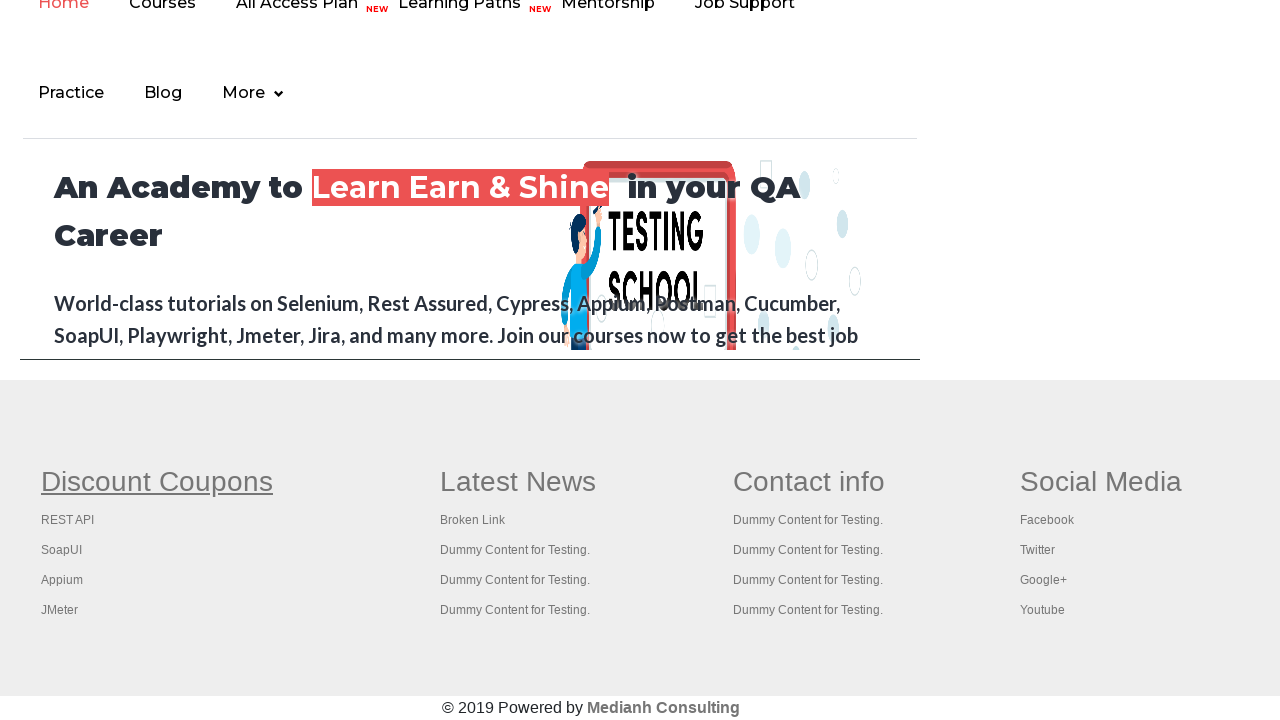

Located link 2 in first column
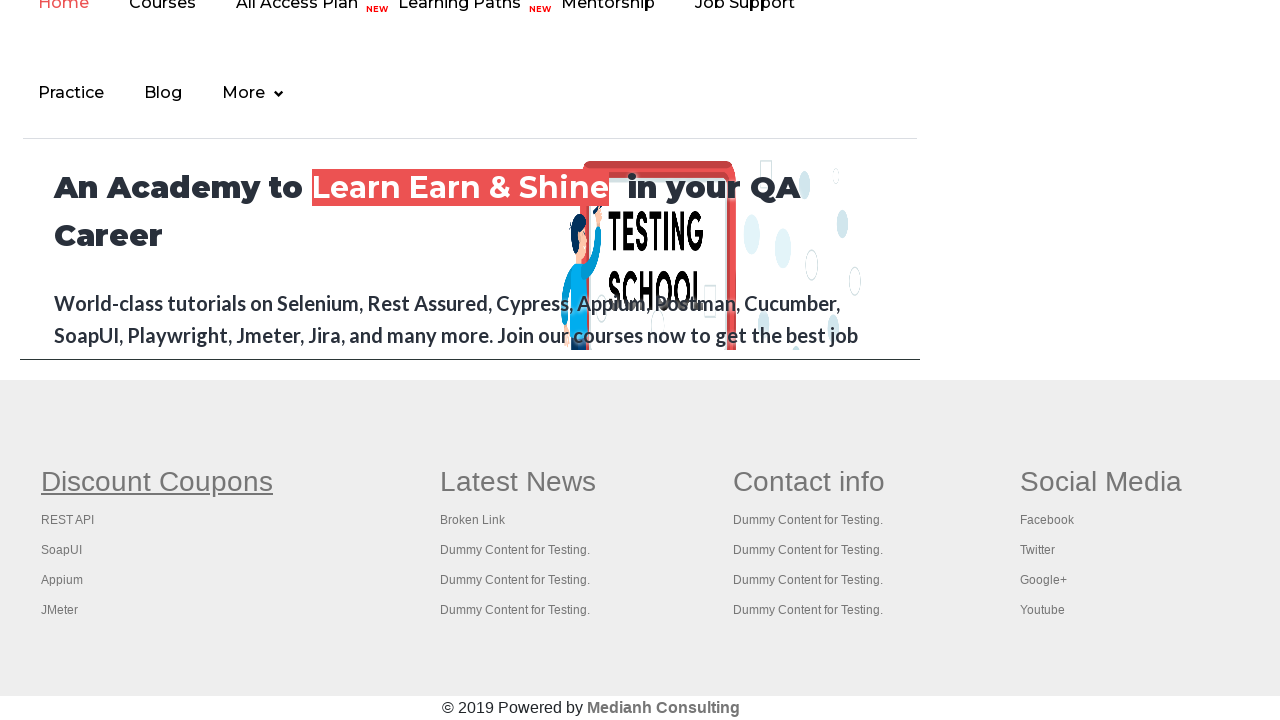

Opened link 2 in new tab using Ctrl+Click at (68, 520) on #gf-BIG >> xpath=//table/tbody/tr/td[1]/ul >> a >> nth=1
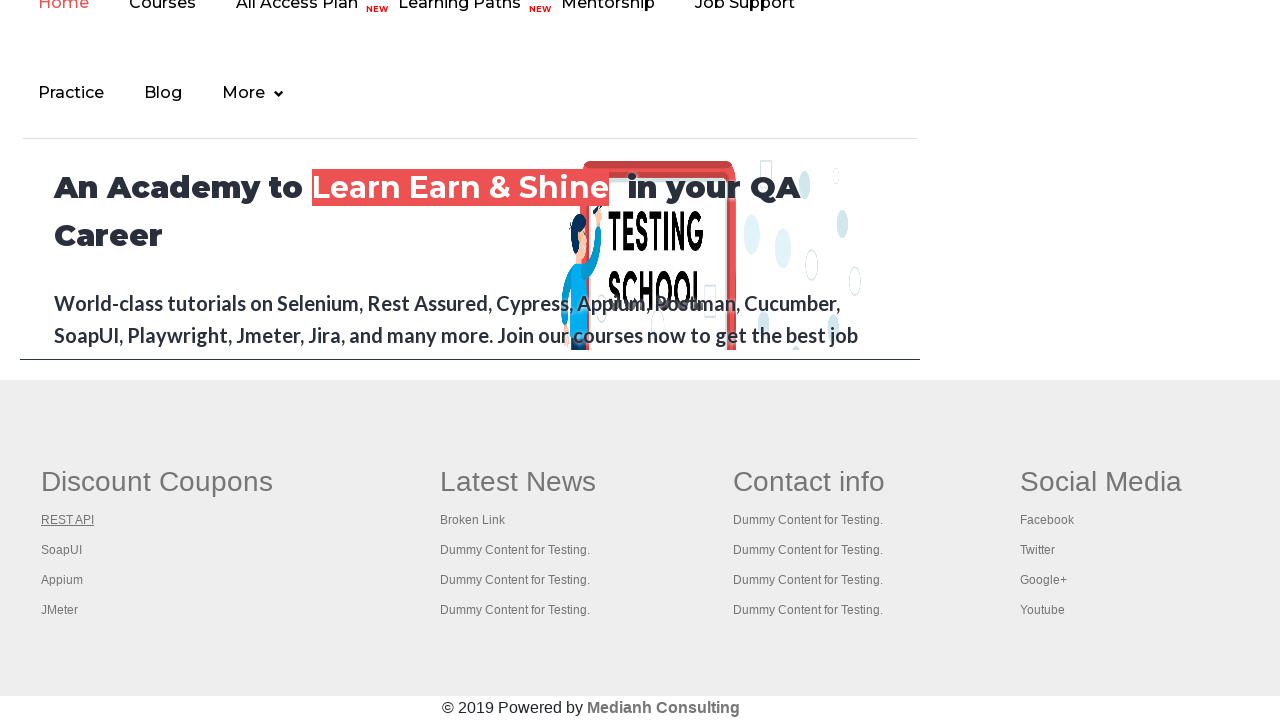

Waited 1000ms after opening link 2
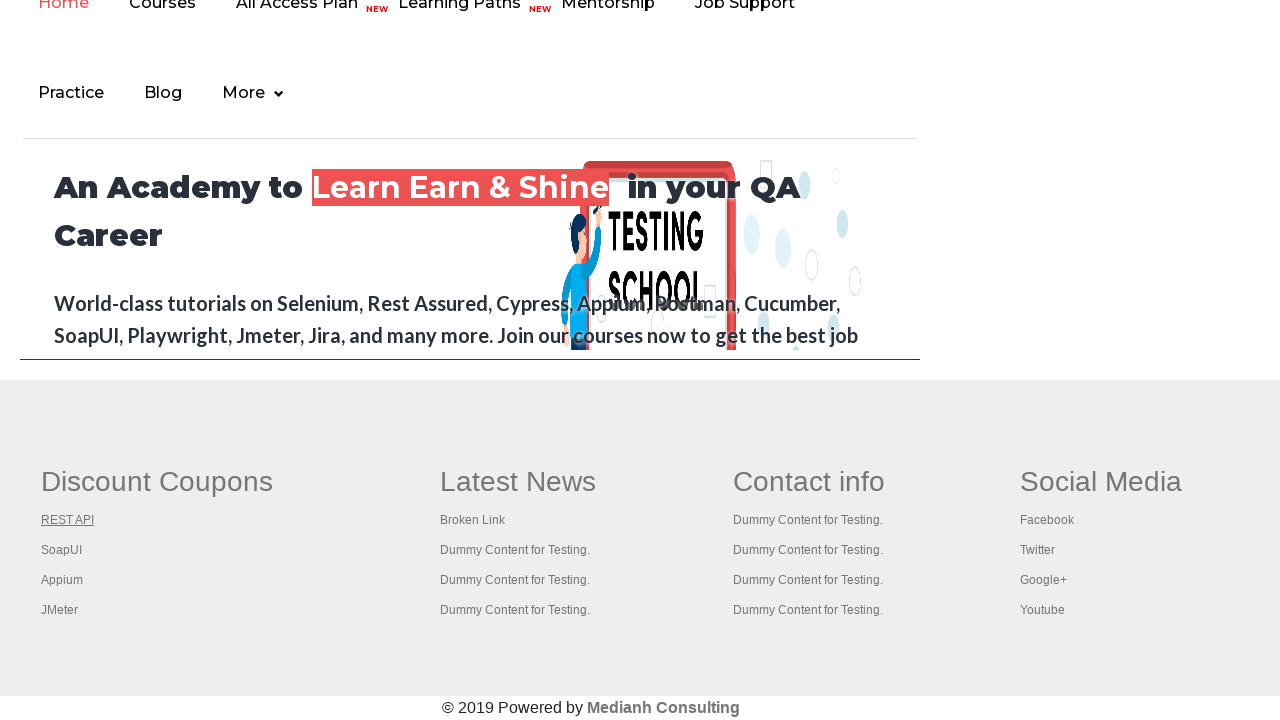

Located link 3 in first column
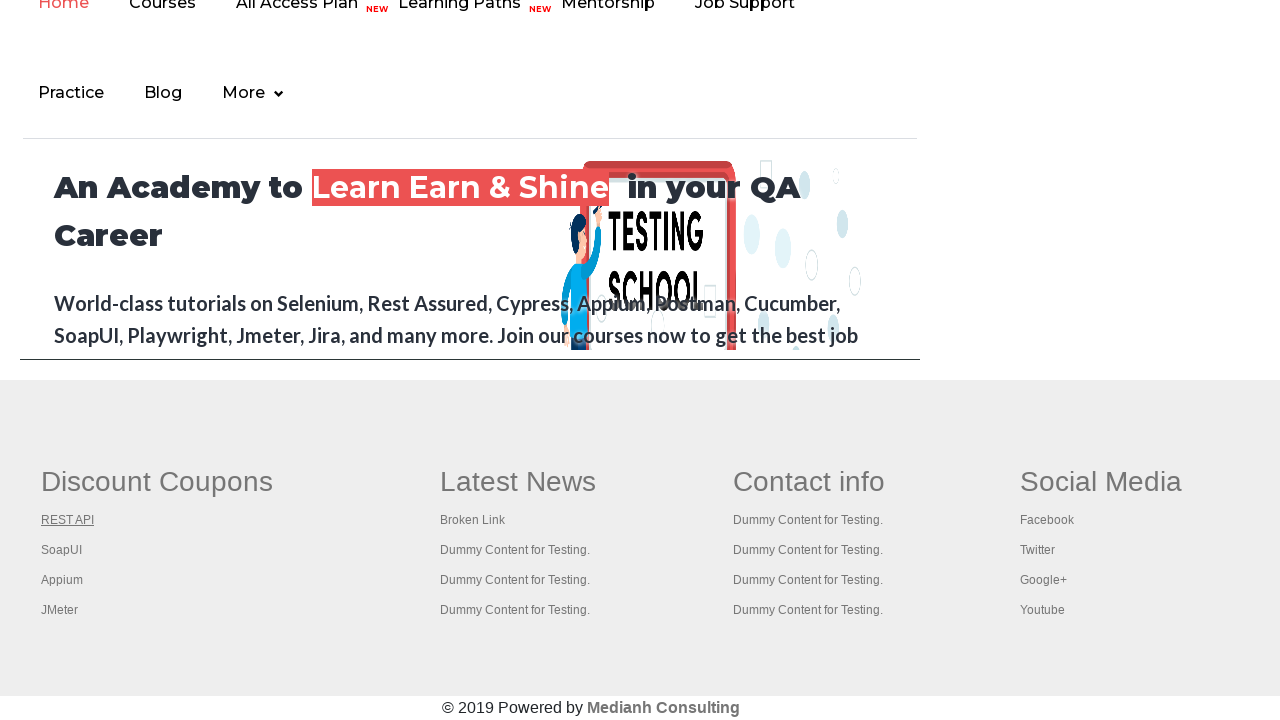

Opened link 3 in new tab using Ctrl+Click at (62, 550) on #gf-BIG >> xpath=//table/tbody/tr/td[1]/ul >> a >> nth=2
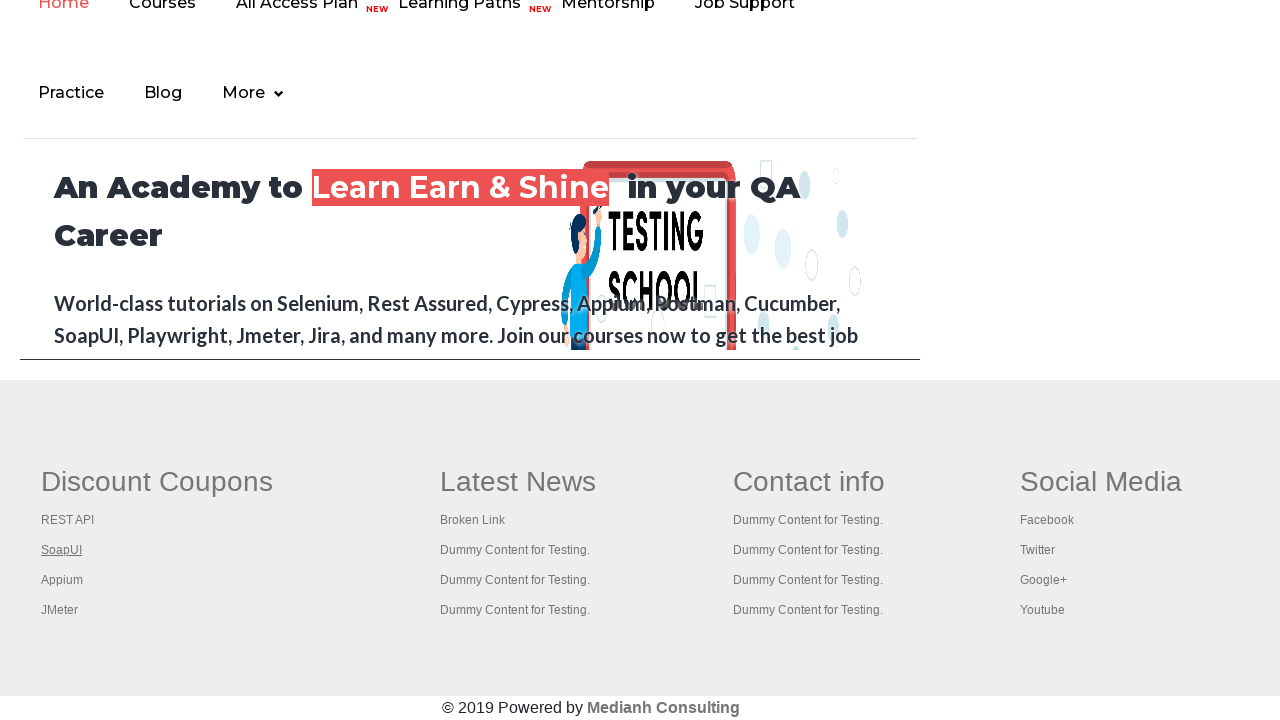

Waited 1000ms after opening link 3
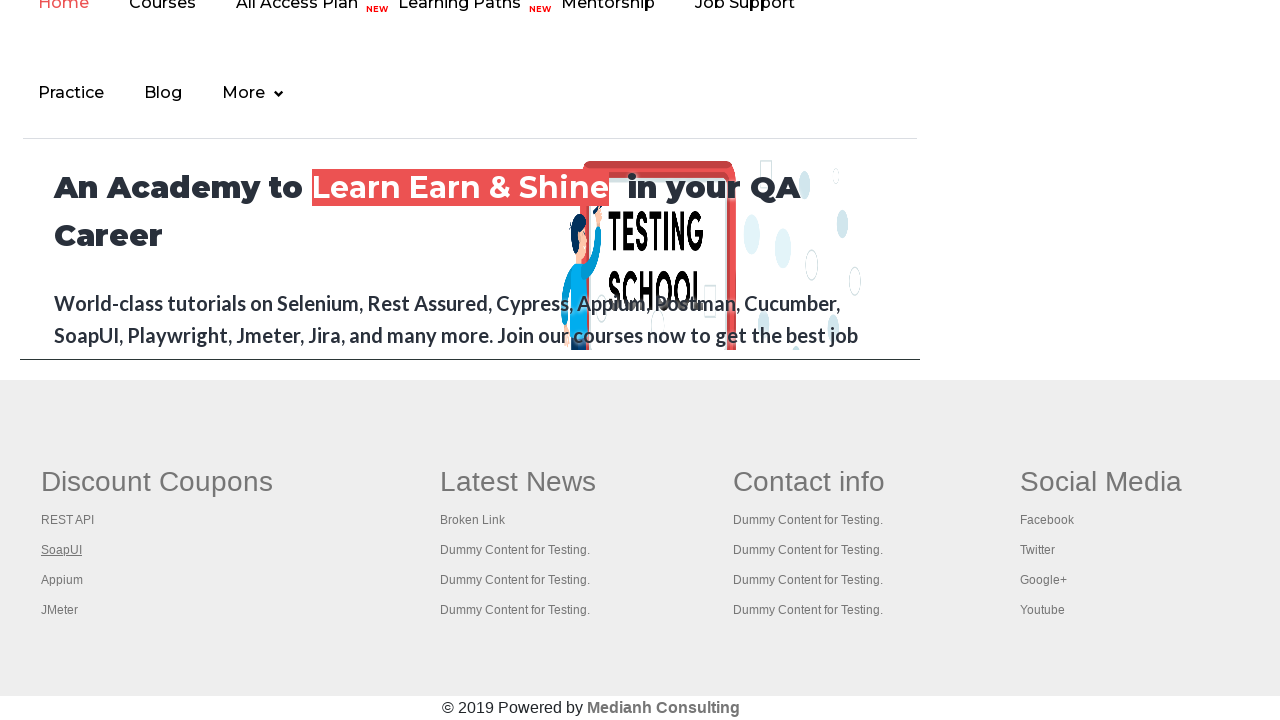

Located link 4 in first column
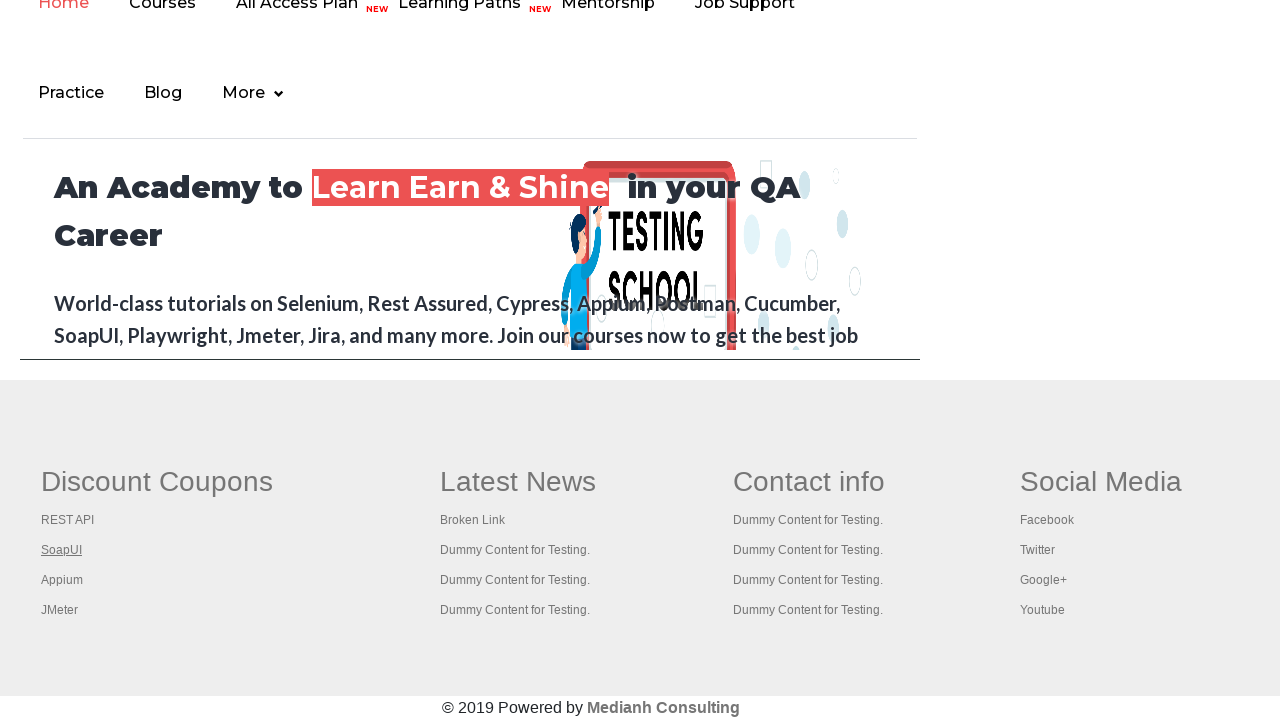

Opened link 4 in new tab using Ctrl+Click at (62, 580) on #gf-BIG >> xpath=//table/tbody/tr/td[1]/ul >> a >> nth=3
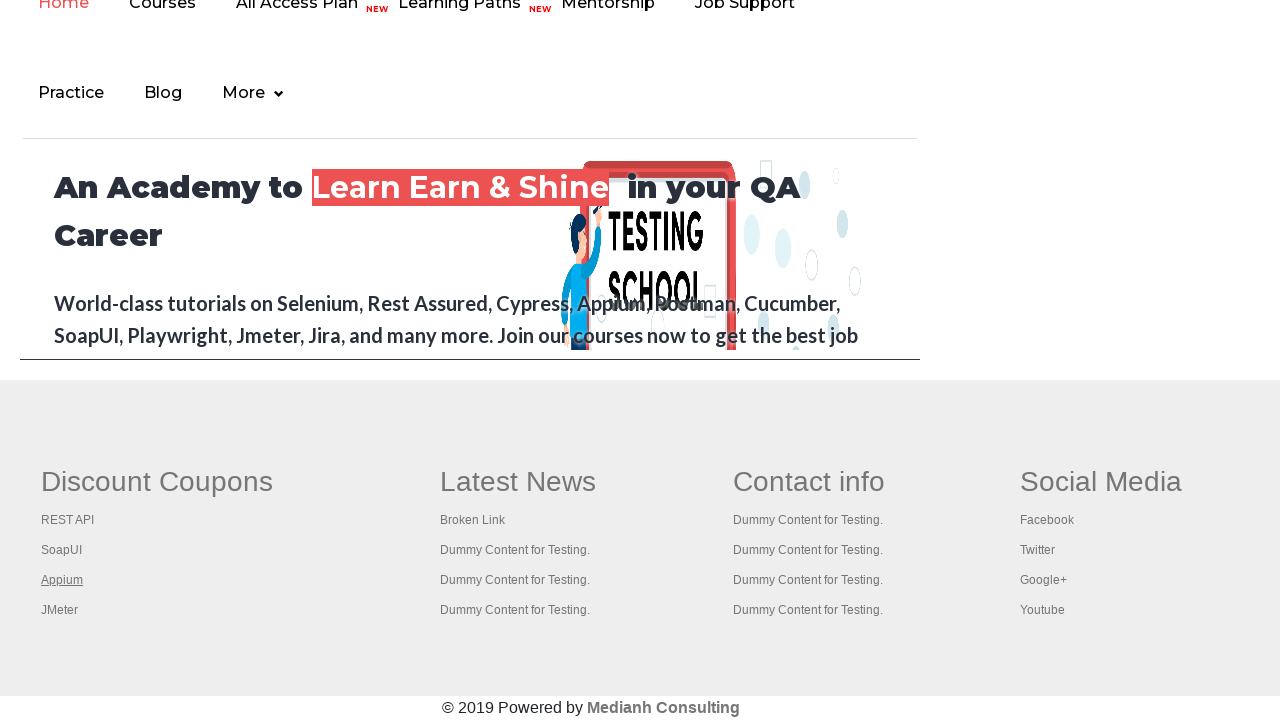

Waited 1000ms after opening link 4
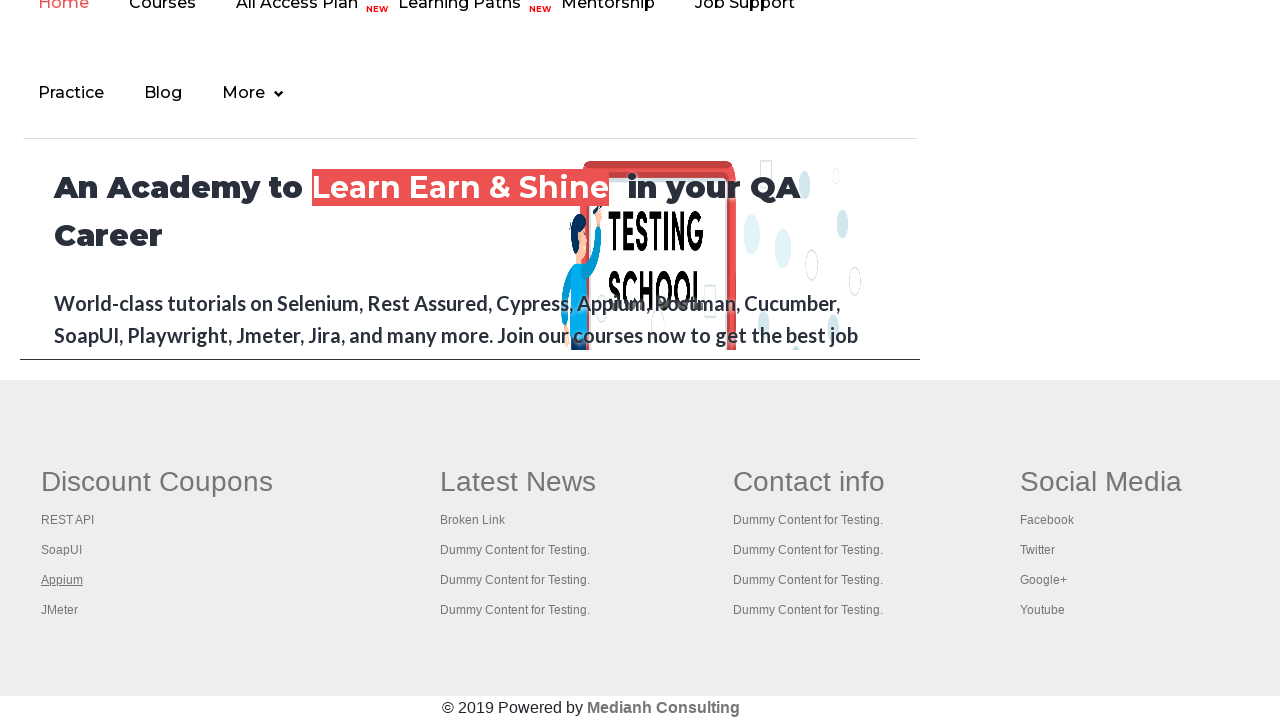

Located link 5 in first column
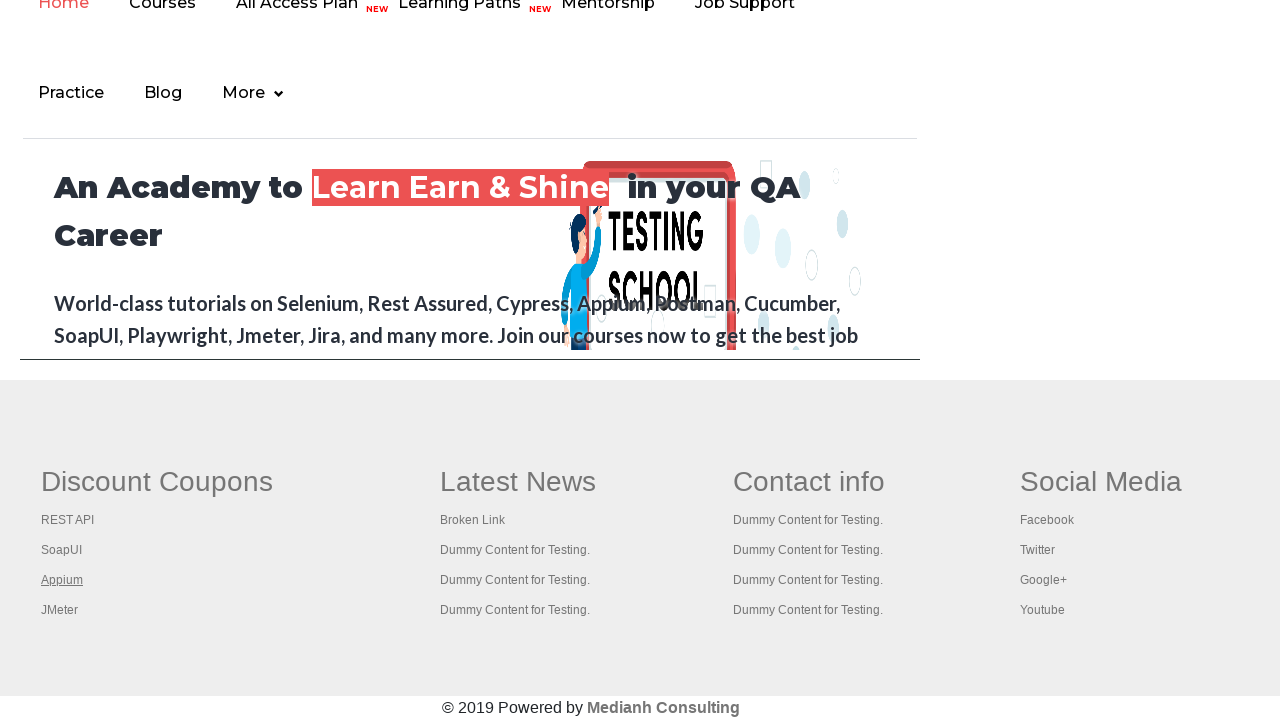

Opened link 5 in new tab using Ctrl+Click at (60, 610) on #gf-BIG >> xpath=//table/tbody/tr/td[1]/ul >> a >> nth=4
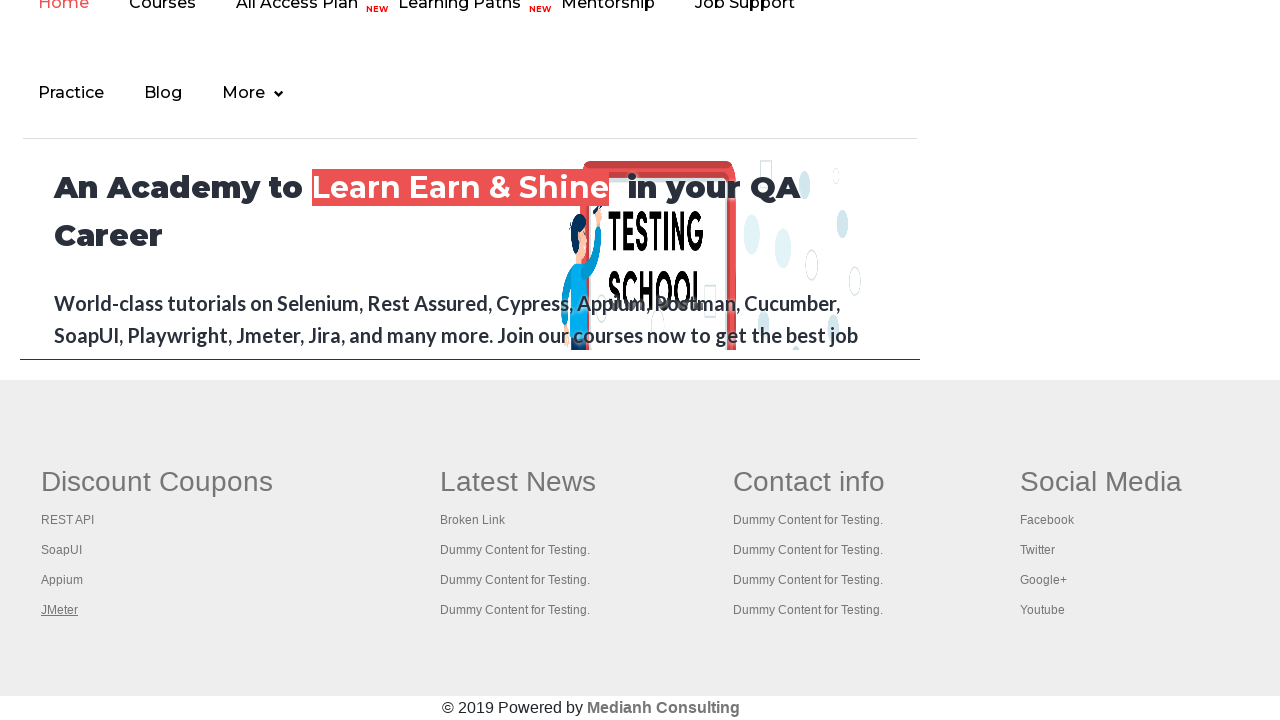

Waited 1000ms after opening link 5
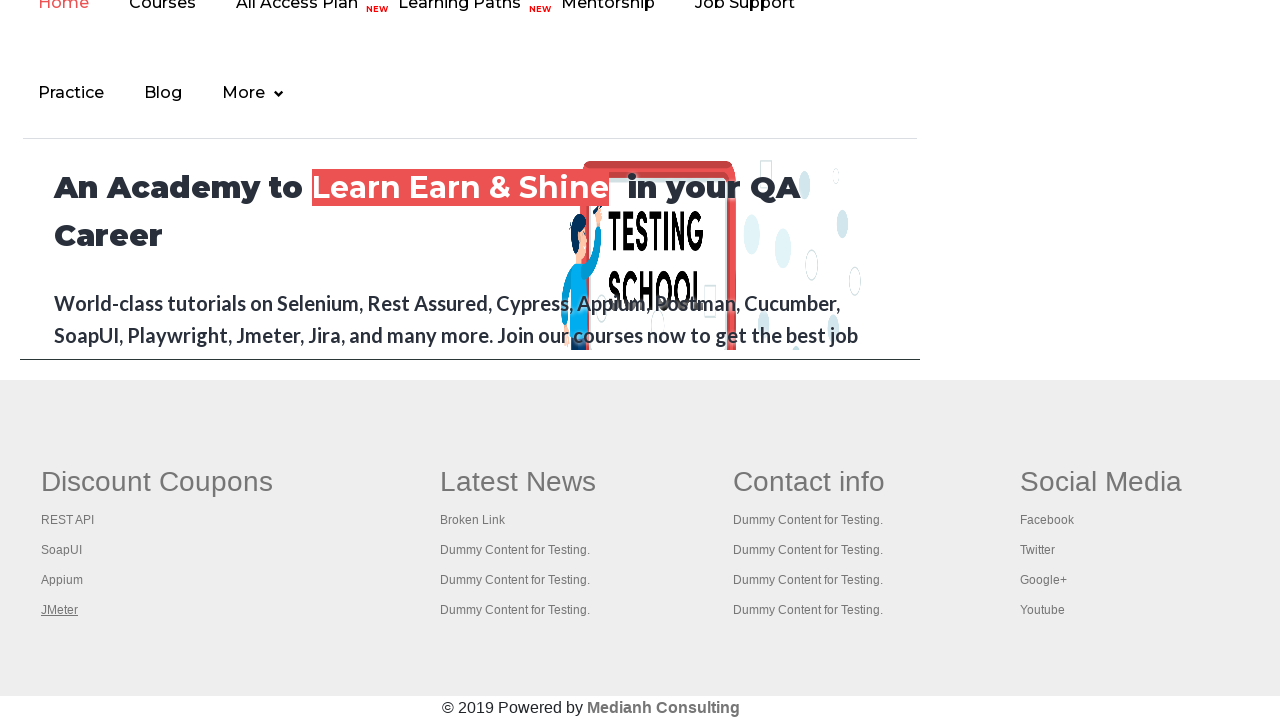

Retrieved all 6 opened pages/tabs
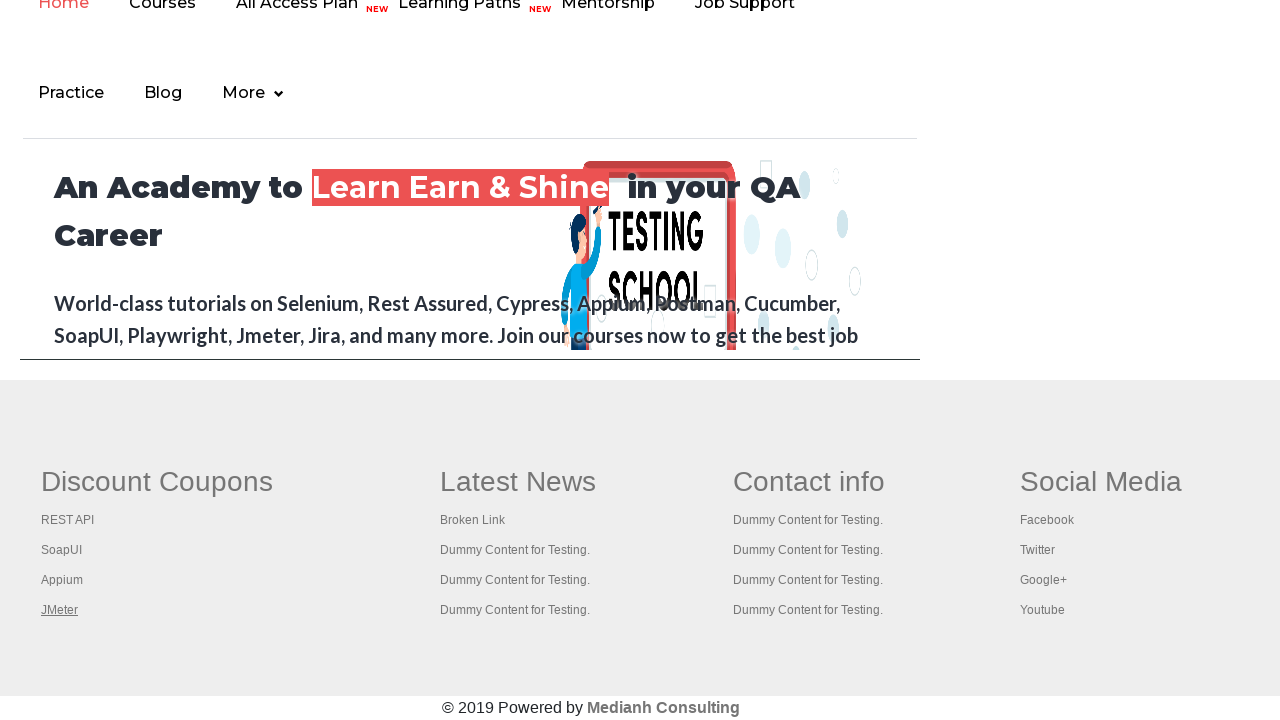

Brought tab to front with title: Practice Page
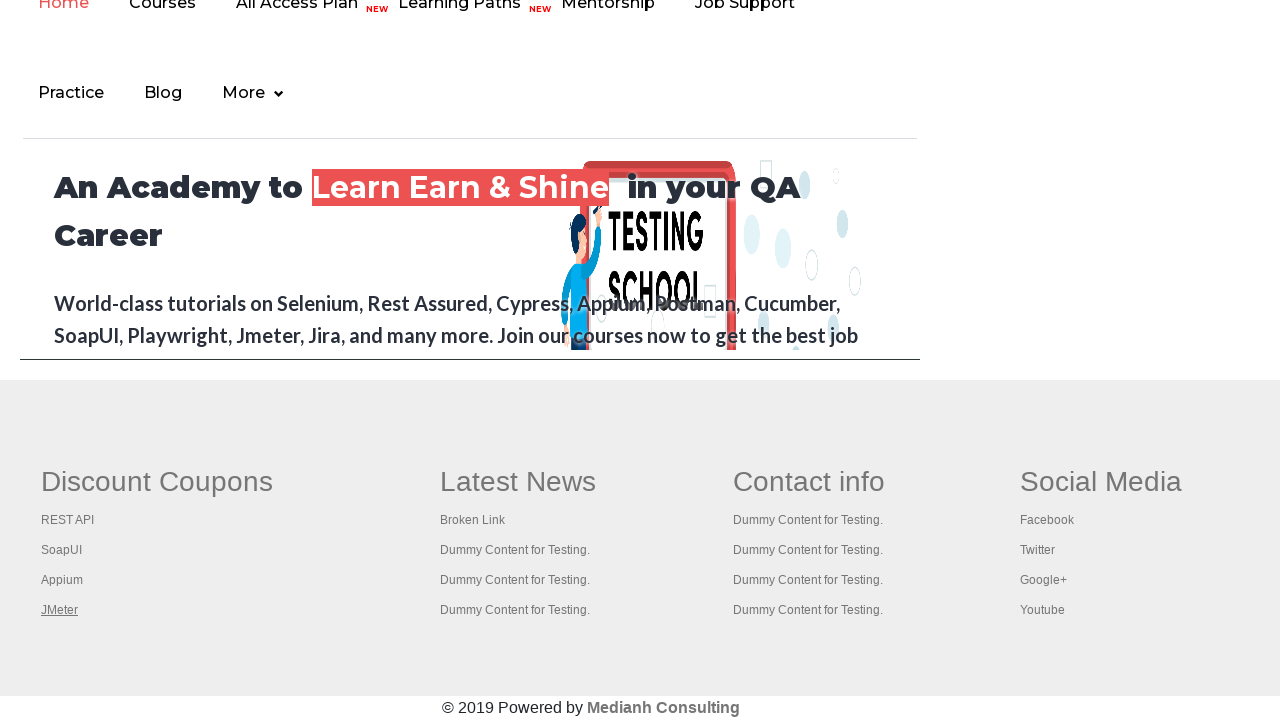

Brought tab to front with title: Practice Page
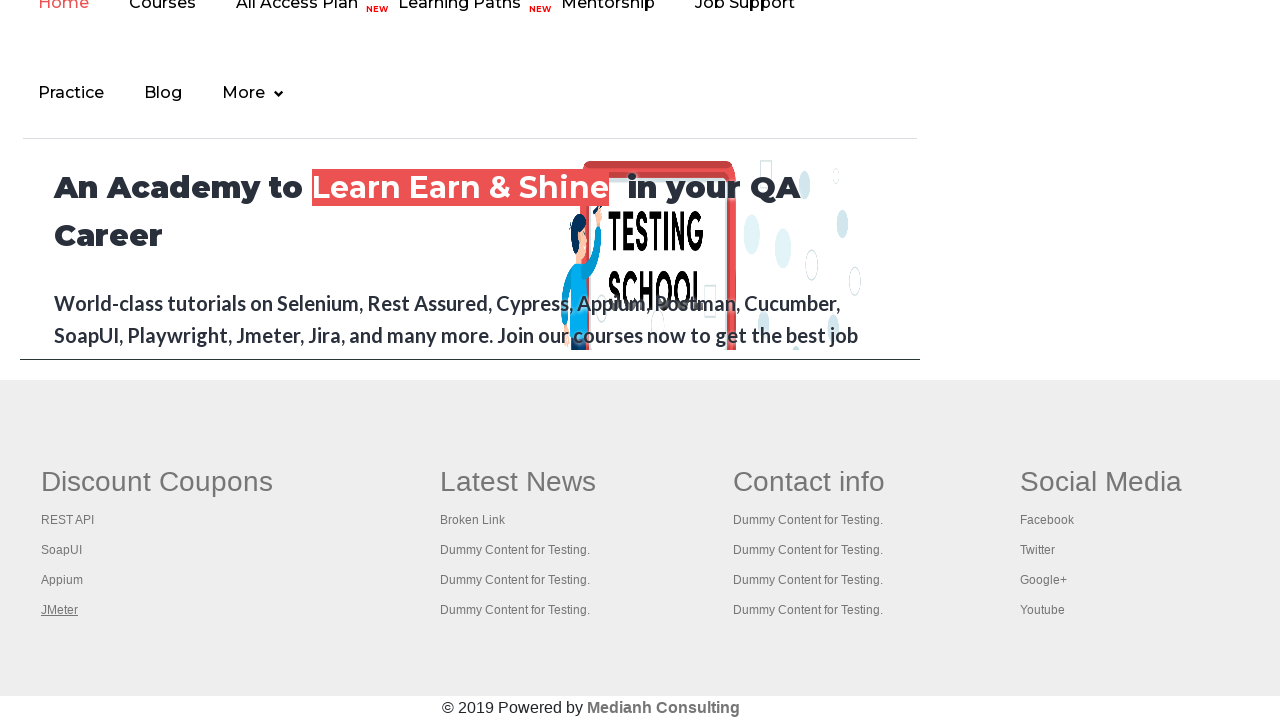

Brought tab to front with title: REST API Tutorial
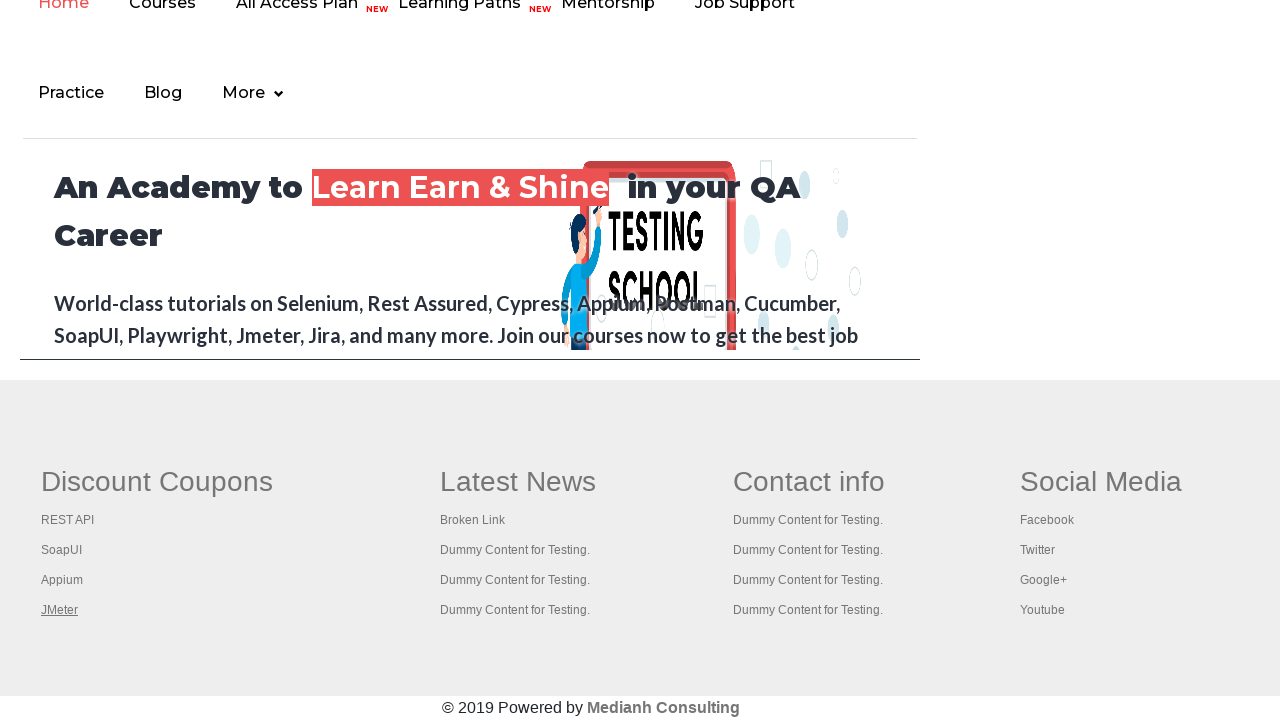

Brought tab to front with title: The World’s Most Popular API Testing Tool | SoapUI
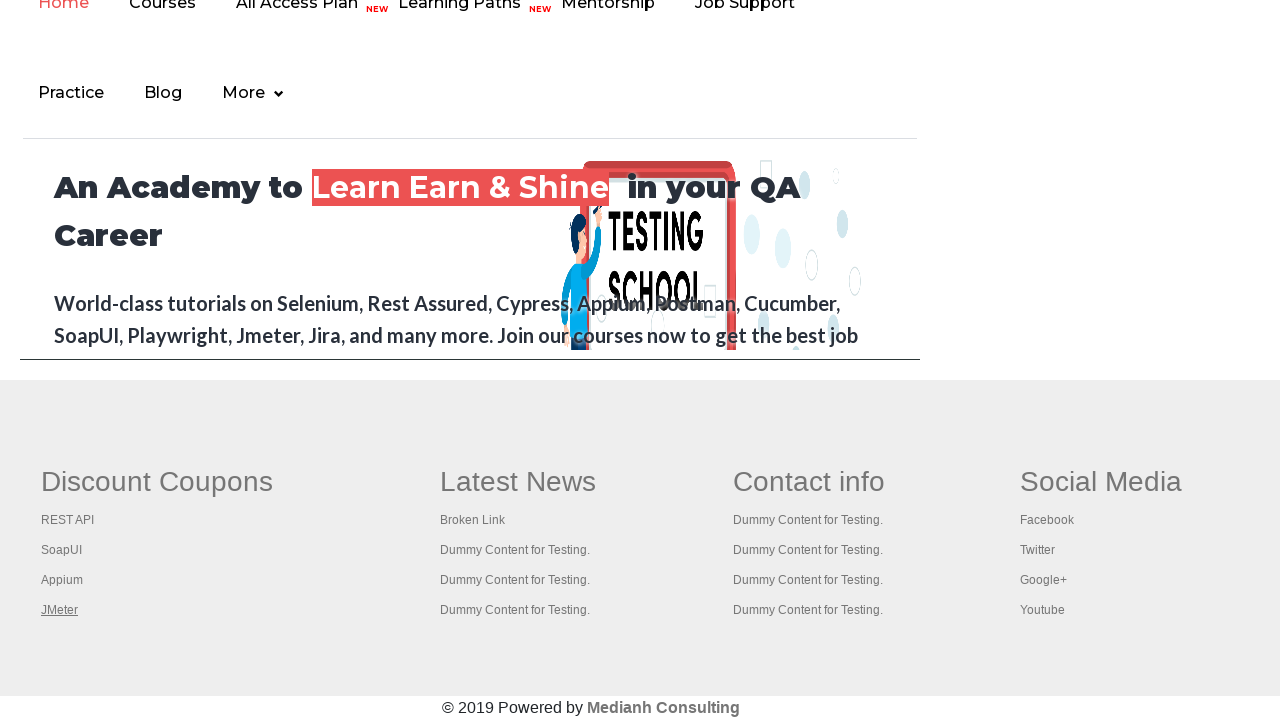

Brought tab to front with title: Appium tutorial for Mobile Apps testing | RahulShetty Academy | Rahul
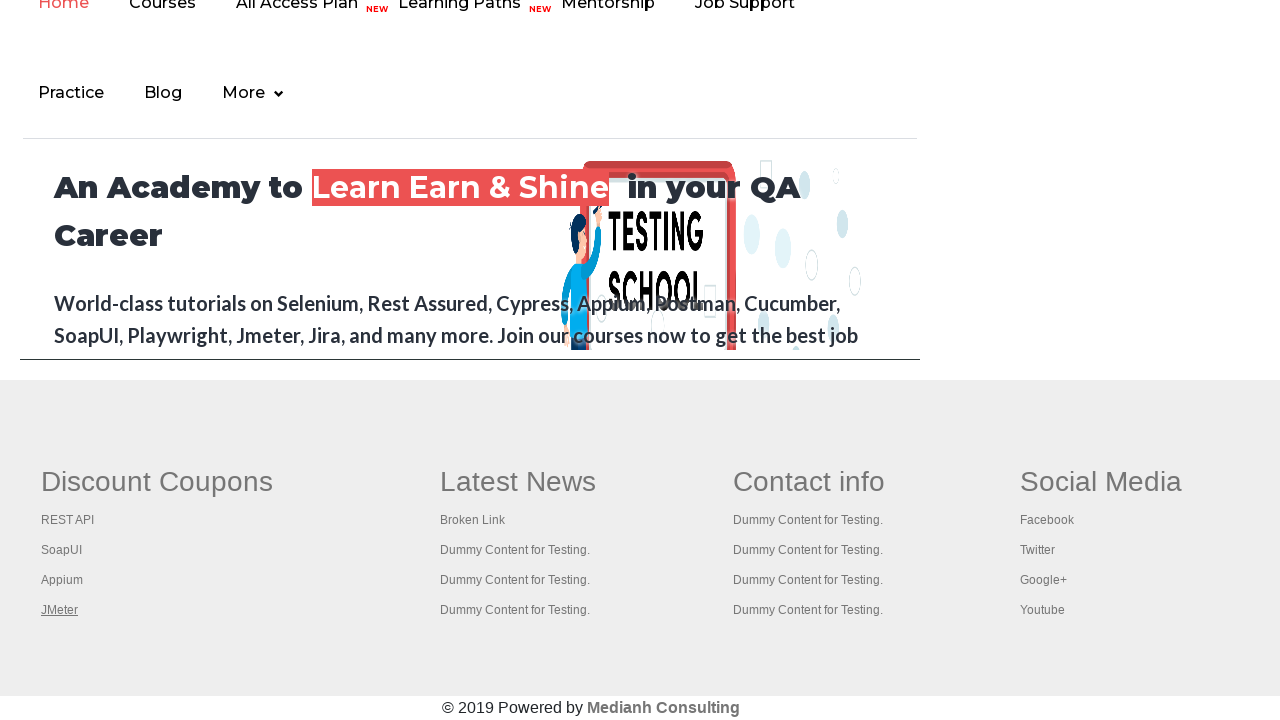

Brought tab to front with title: Apache JMeter - Apache JMeter™
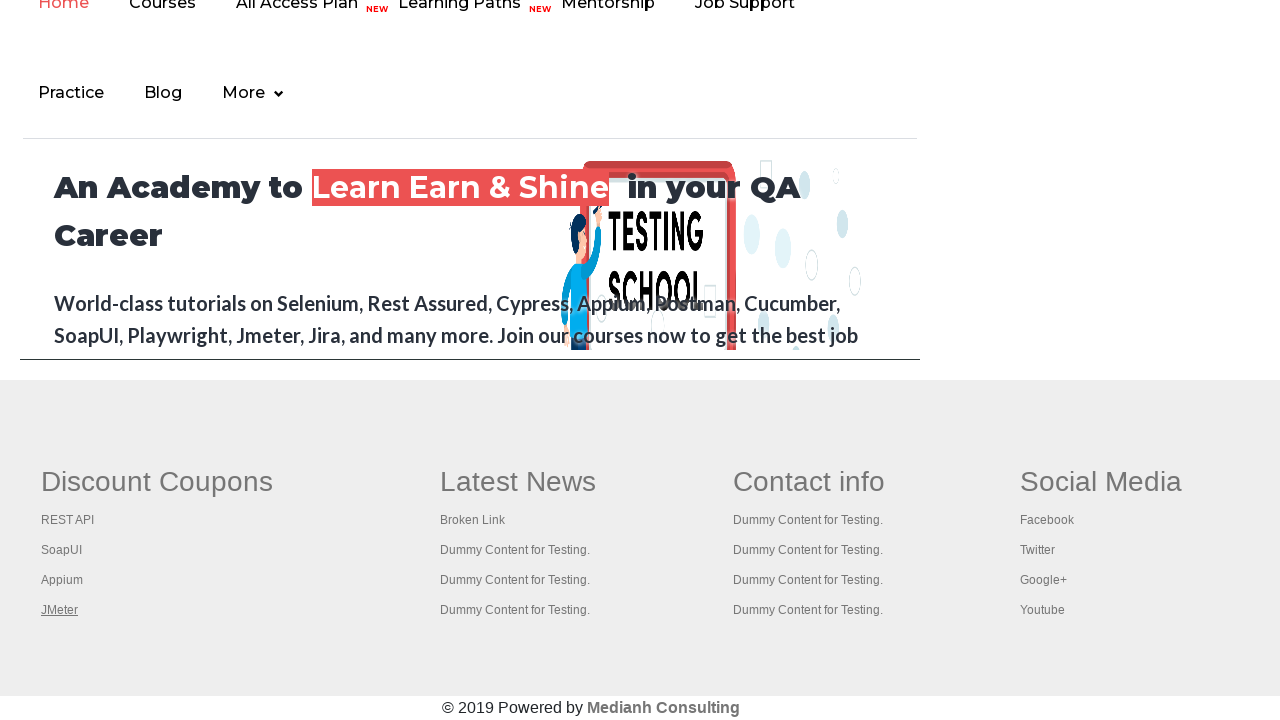

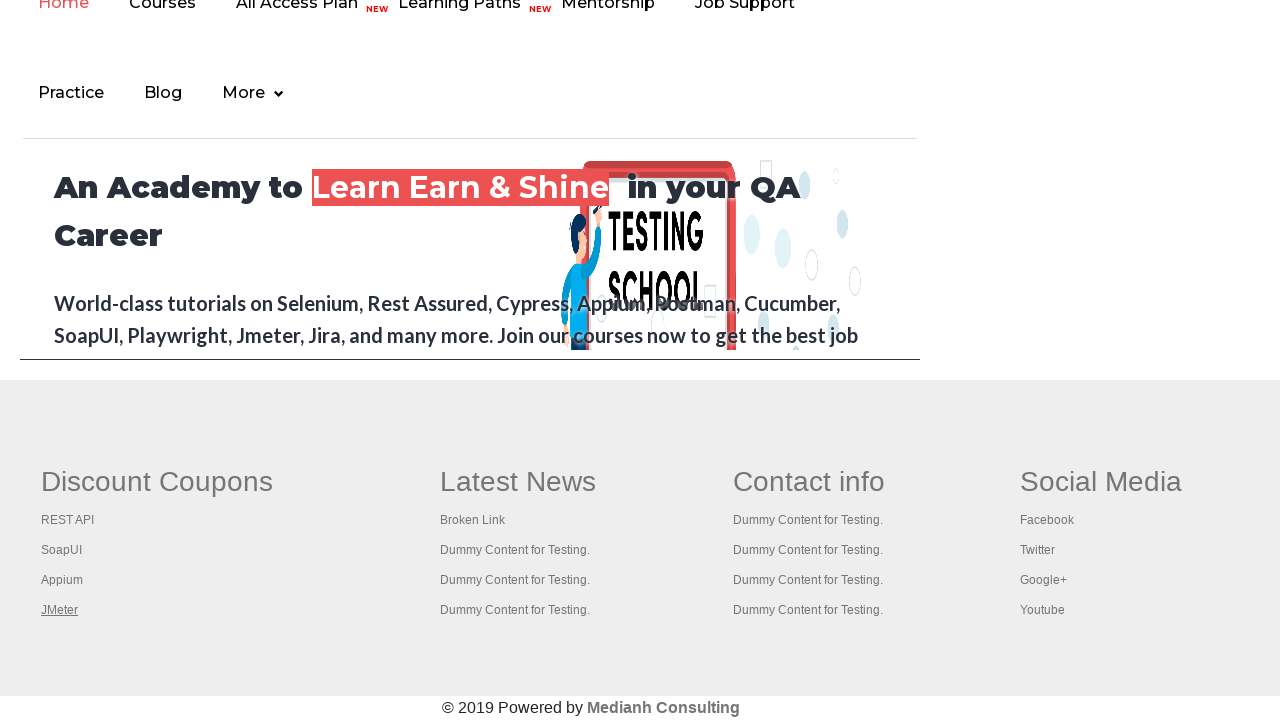